Tests marking all todo items as completed using the toggle-all checkbox

Starting URL: https://demo.playwright.dev/todomvc

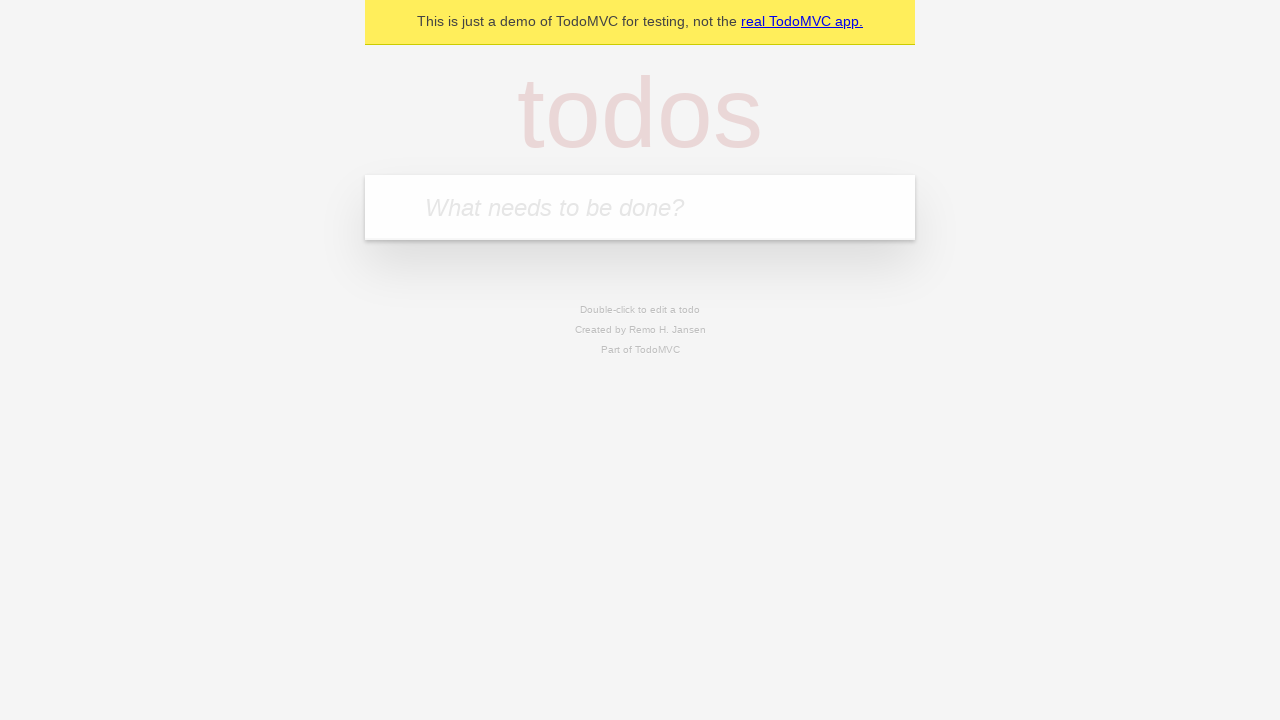

Filled todo input with 'buy some cheese' on internal:attr=[placeholder="What needs to be done?"i]
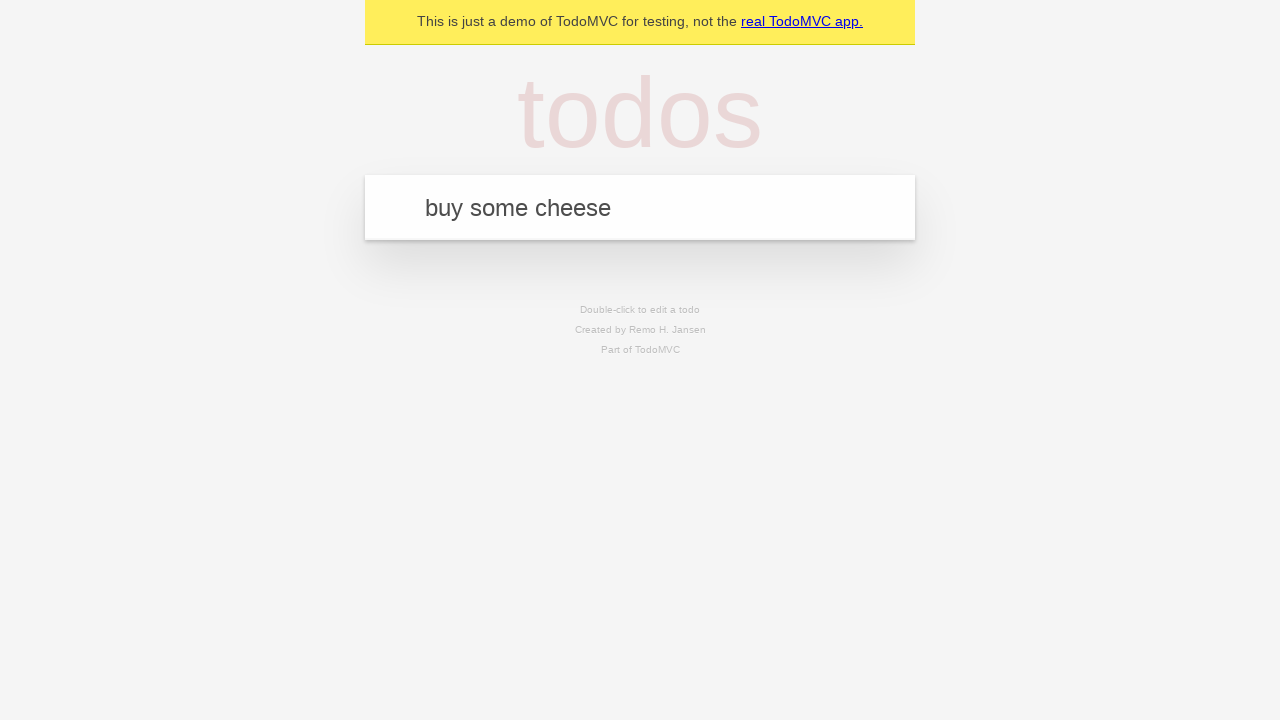

Pressed Enter to create first todo item on internal:attr=[placeholder="What needs to be done?"i]
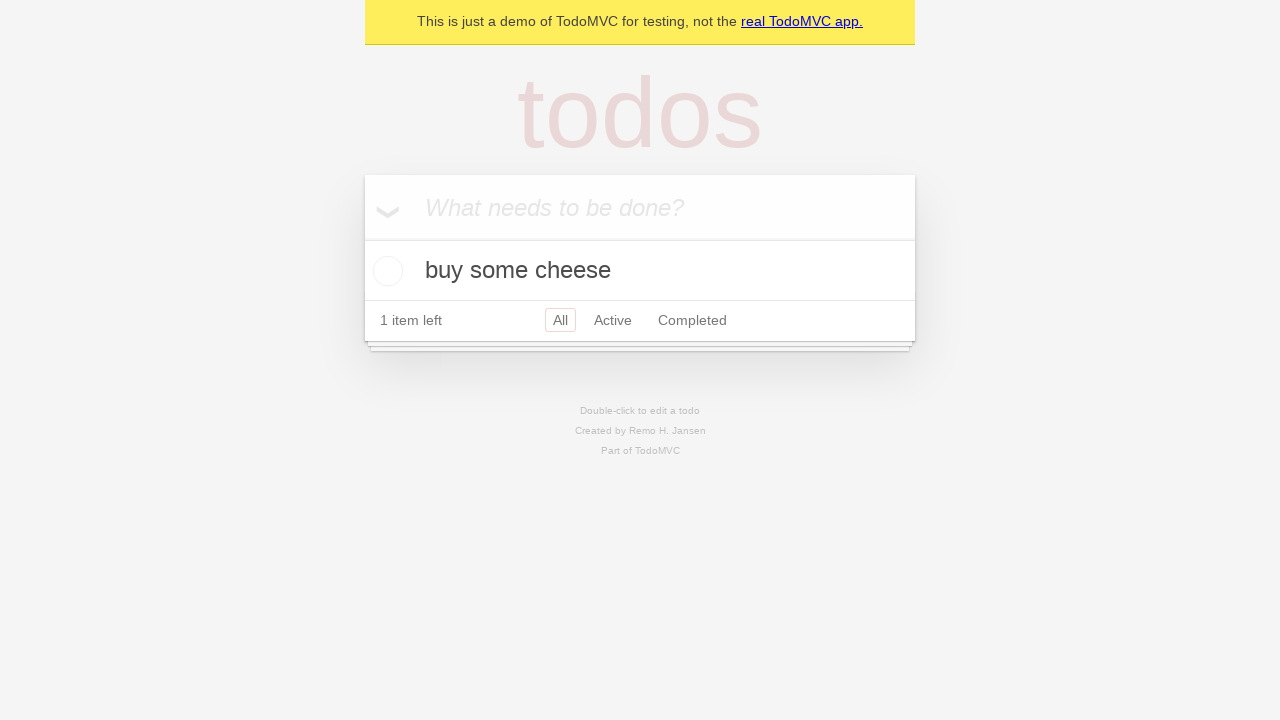

Filled todo input with 'feed the cat' on internal:attr=[placeholder="What needs to be done?"i]
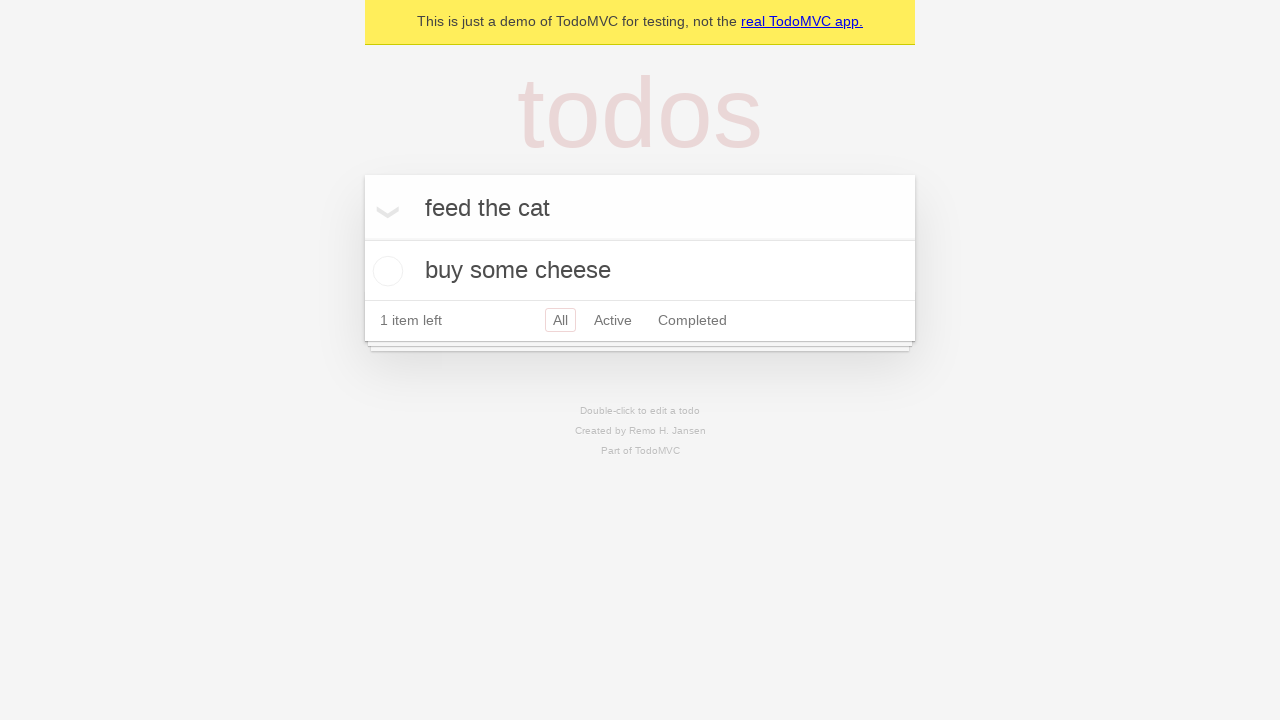

Pressed Enter to create second todo item on internal:attr=[placeholder="What needs to be done?"i]
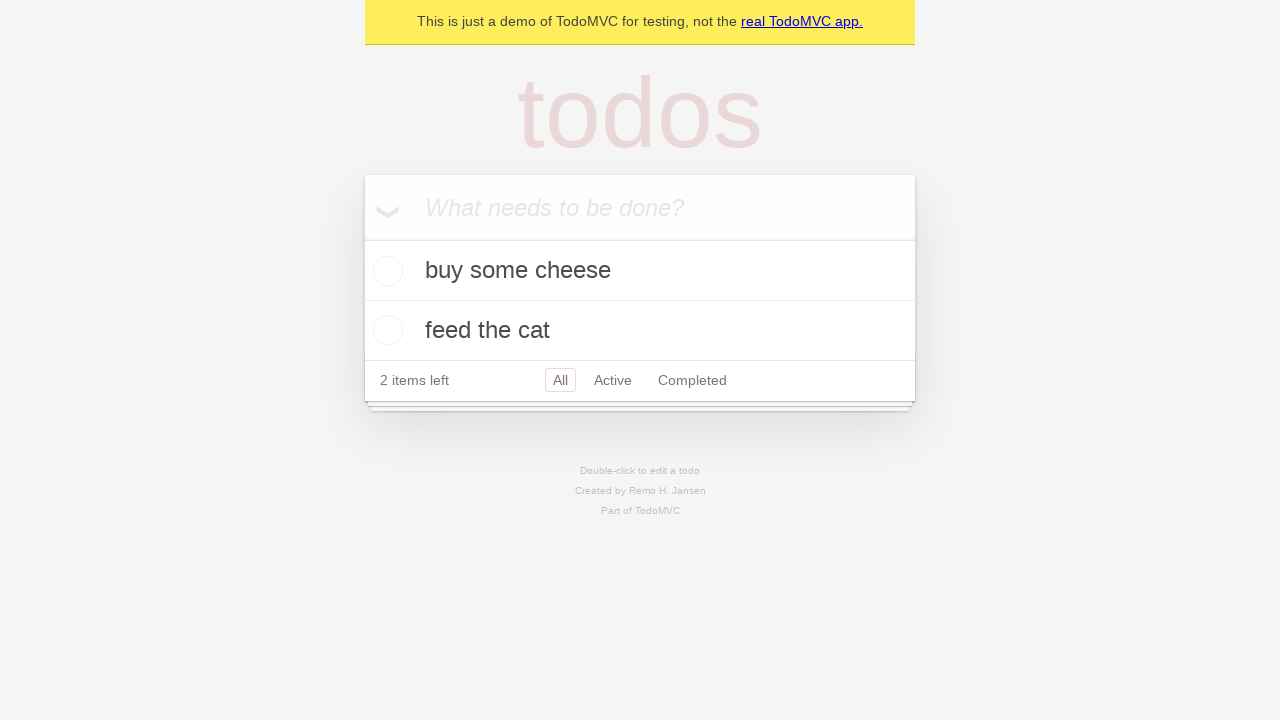

Filled todo input with 'book a doctors appointment' on internal:attr=[placeholder="What needs to be done?"i]
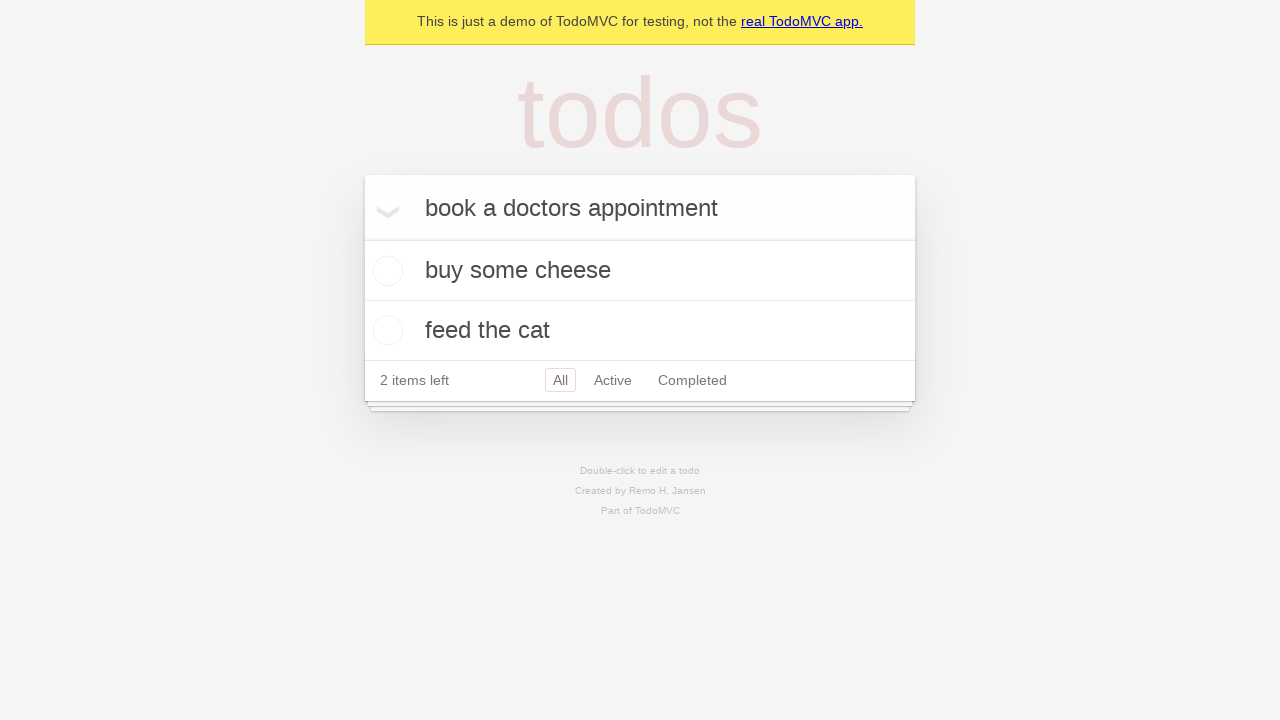

Pressed Enter to create third todo item on internal:attr=[placeholder="What needs to be done?"i]
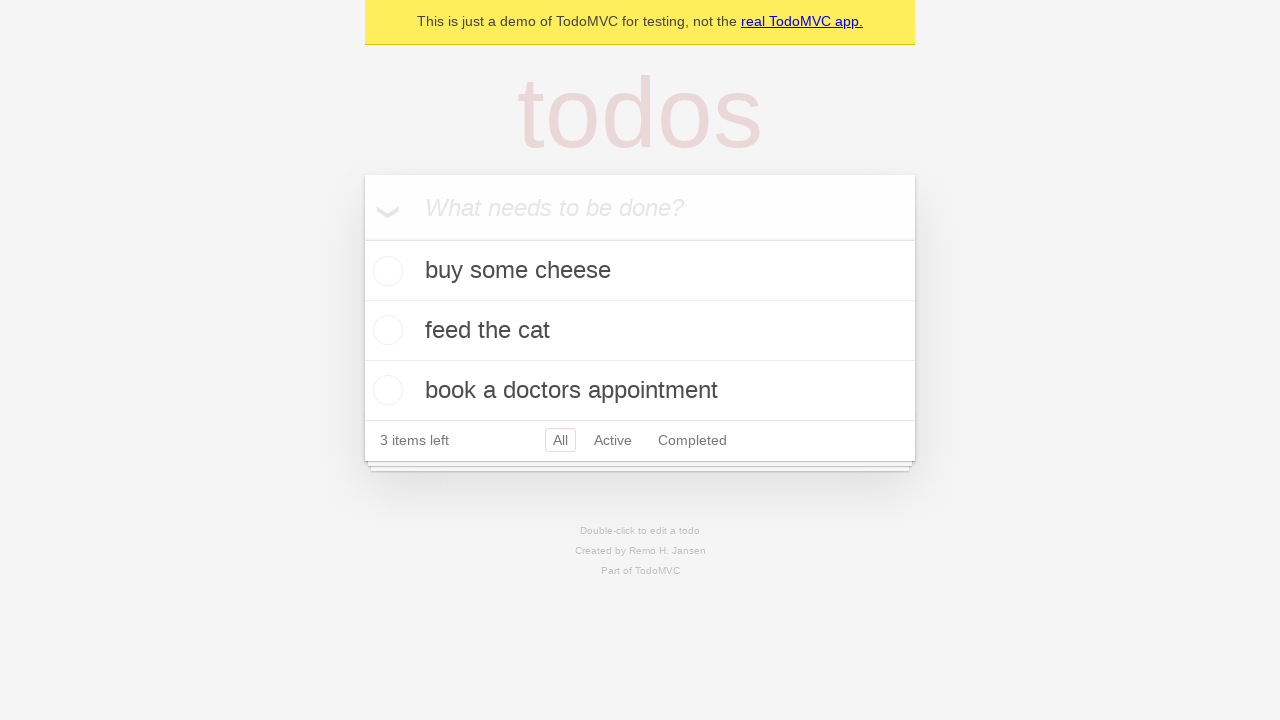

Waited for third todo item to be present in the DOM
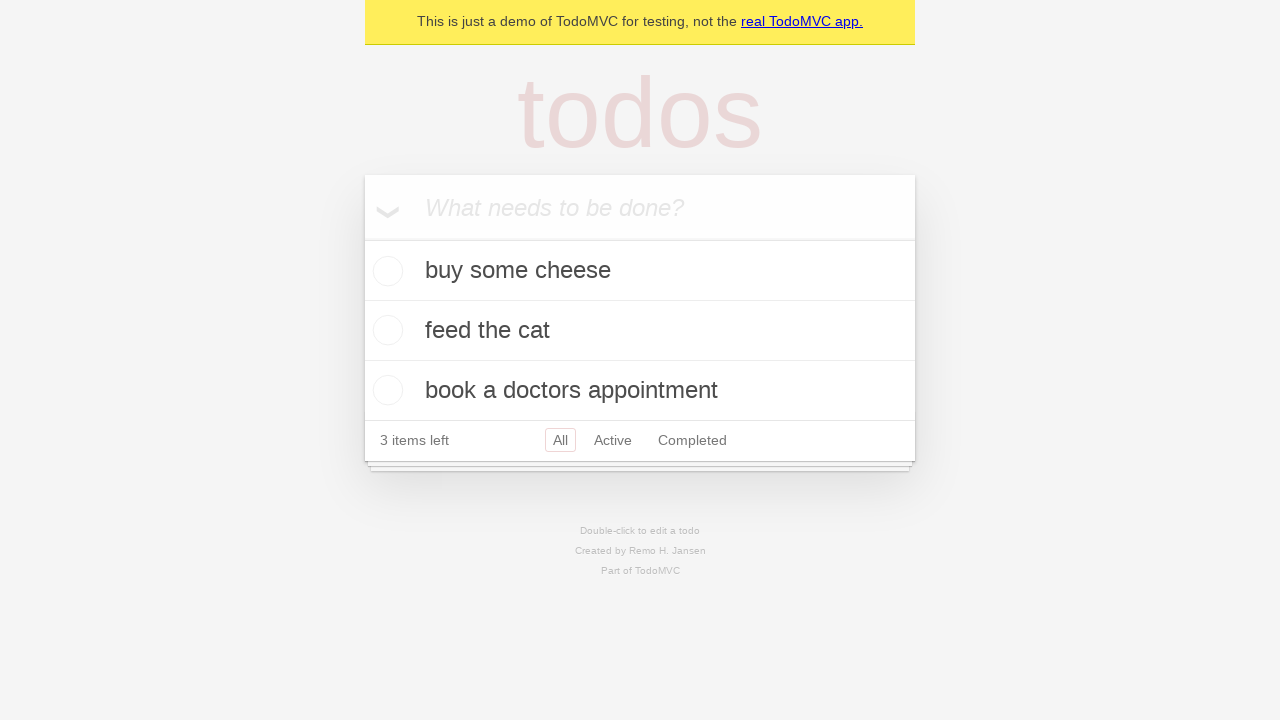

Clicked toggle-all checkbox to mark all items as completed at (362, 238) on internal:label="Mark all as complete"i
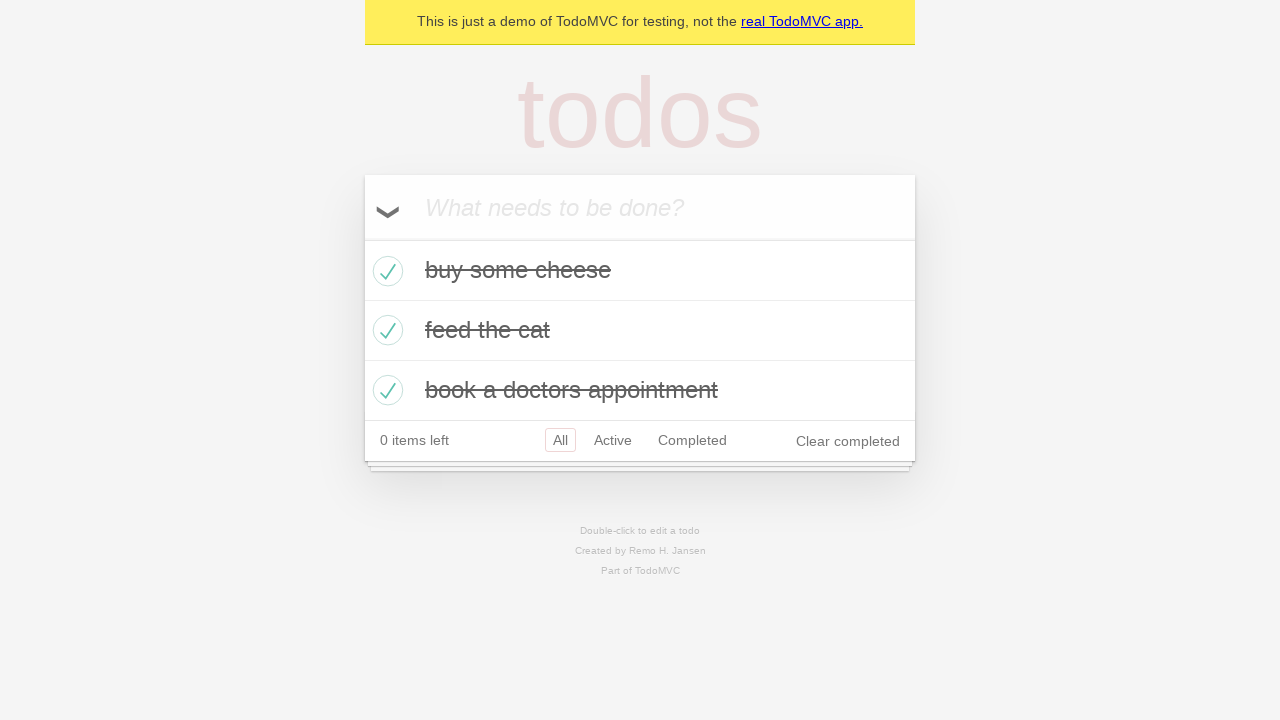

Waited for all todo items to be marked as completed
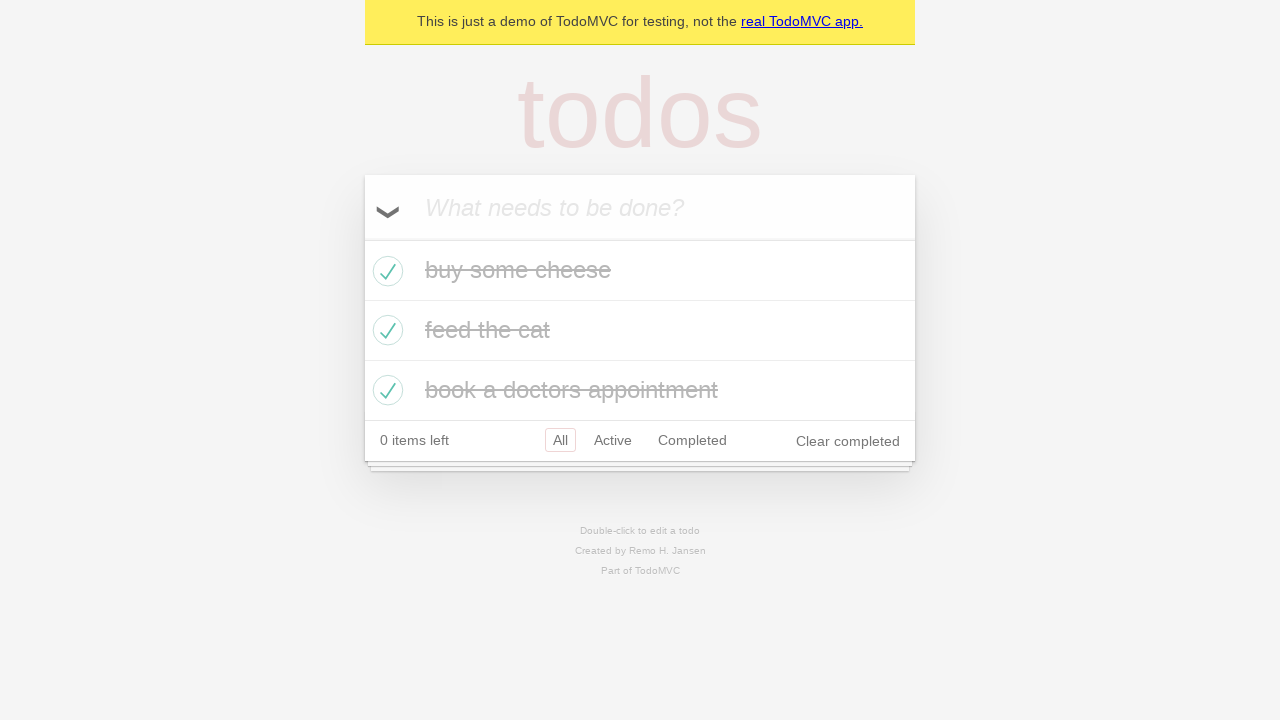

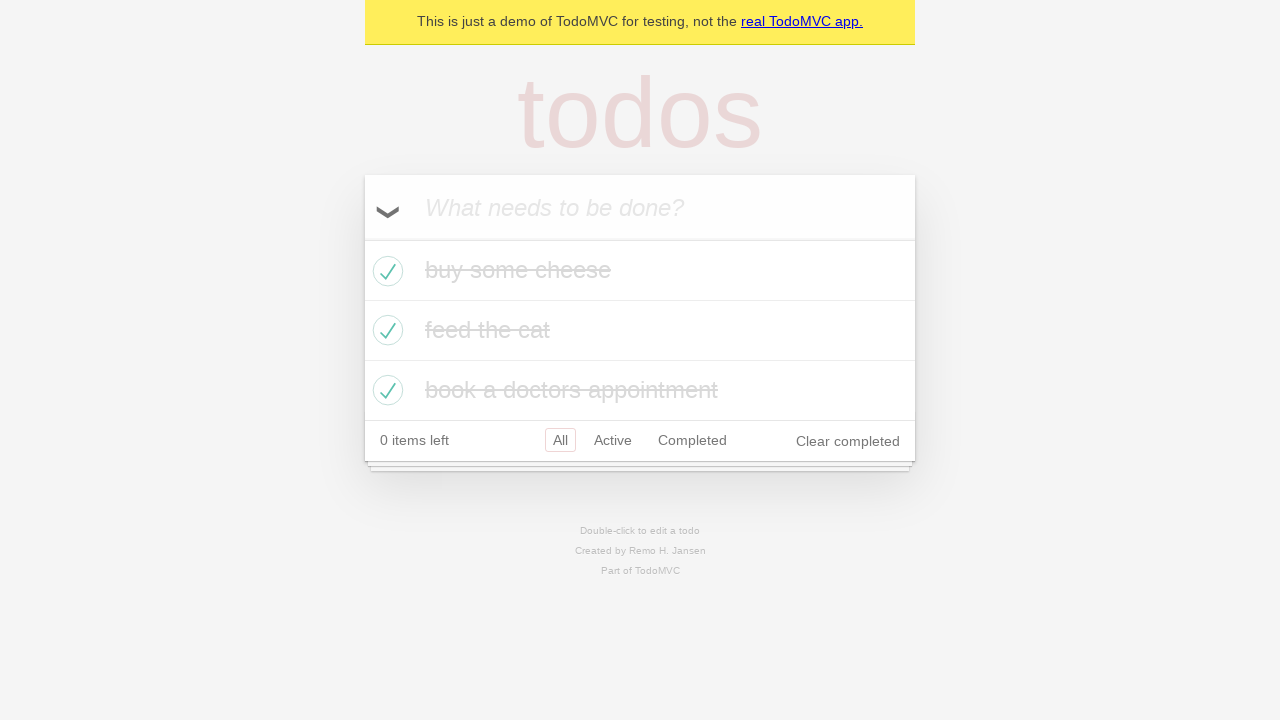